Tests alert handling by clicking a button that triggers a JavaScript alert and then accepting the alert dialog

Starting URL: https://omayo.blogspot.com/

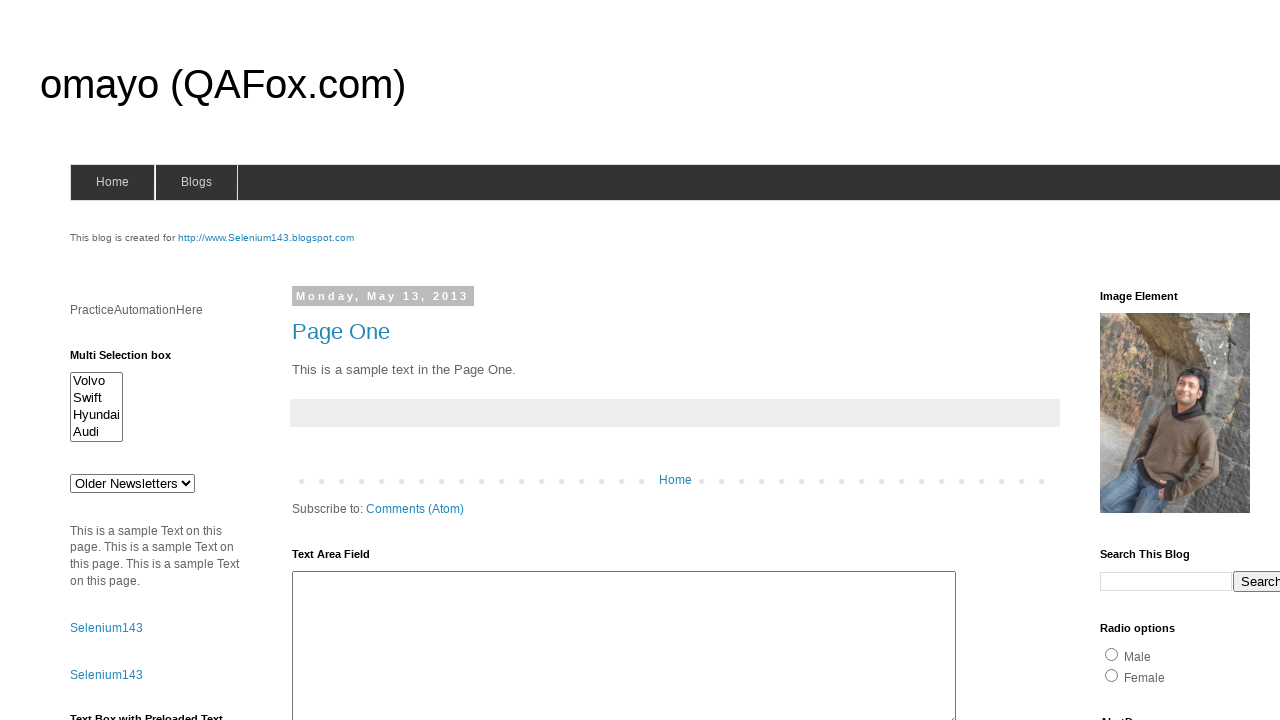

Set up dialog handler to accept alerts
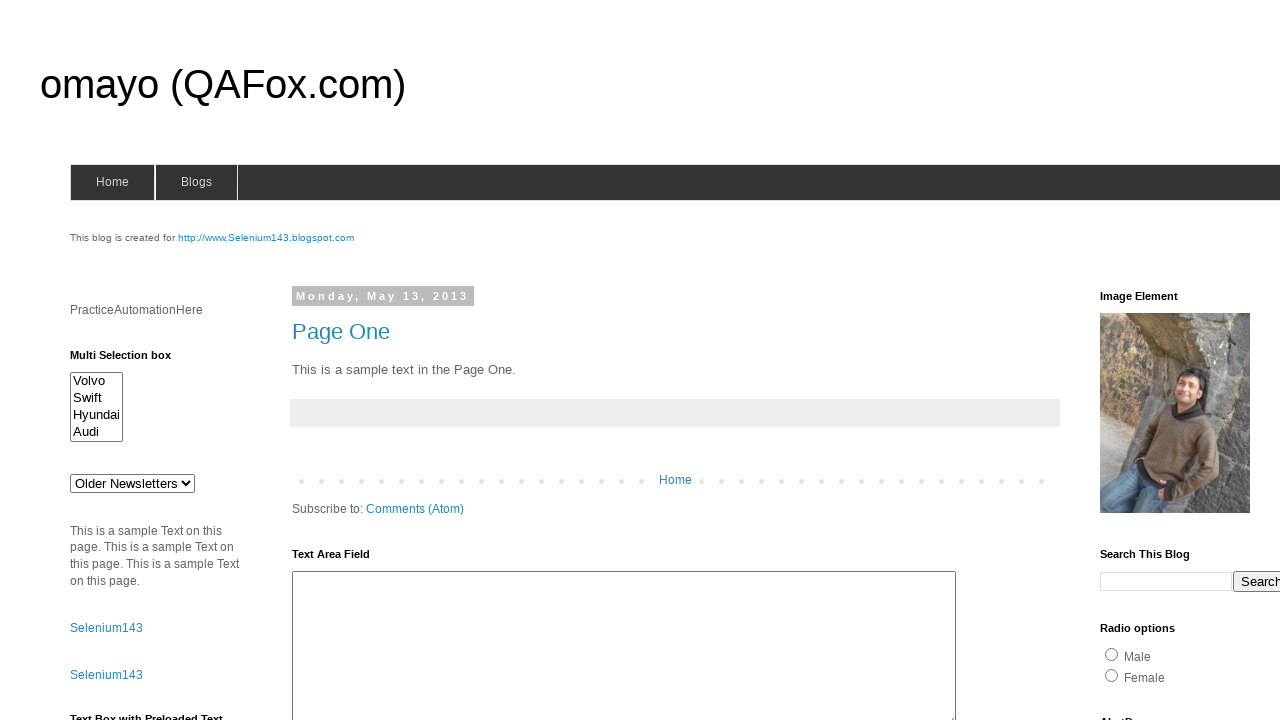

Clicked button that triggers JavaScript alert at (1154, 361) on #alert1
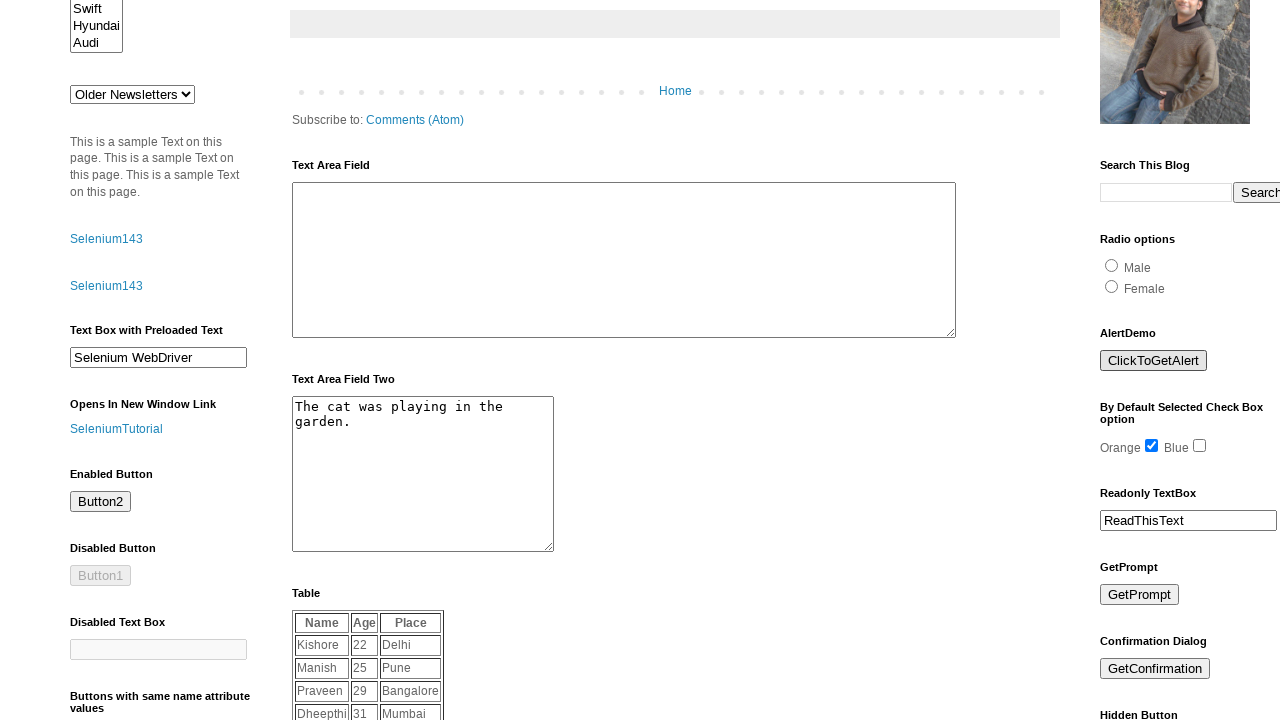

Waited for alert to be handled
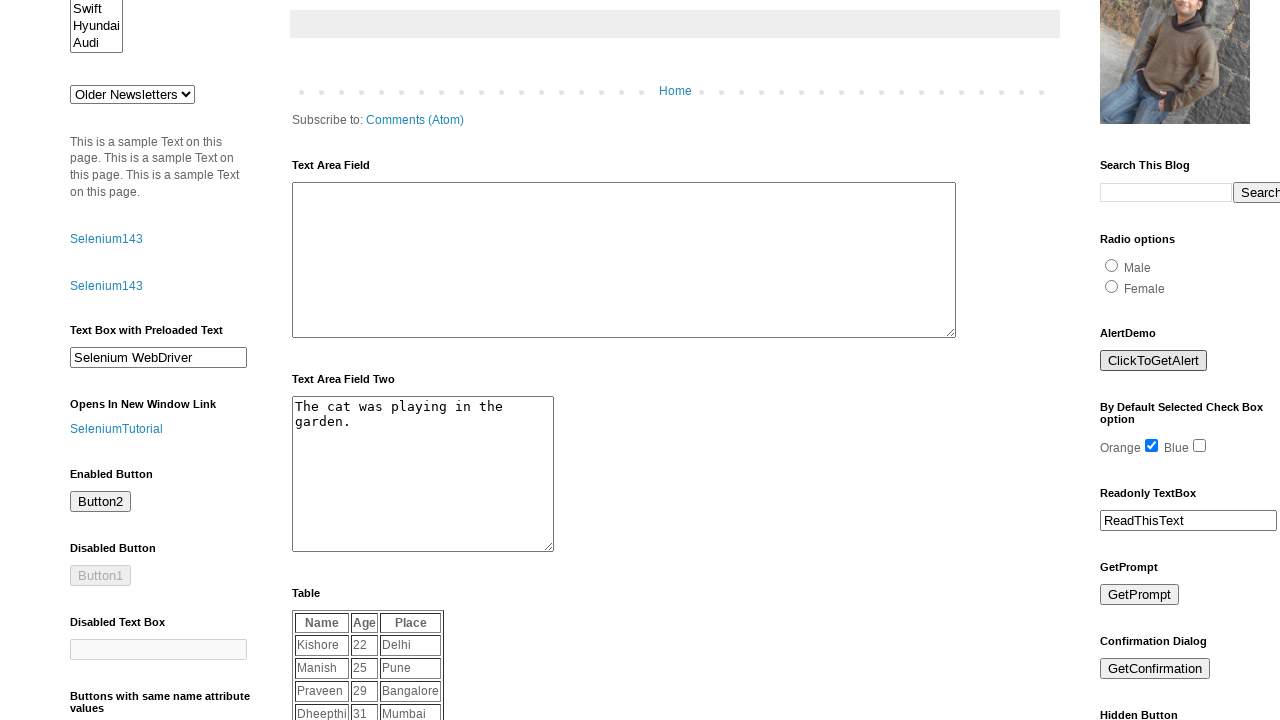

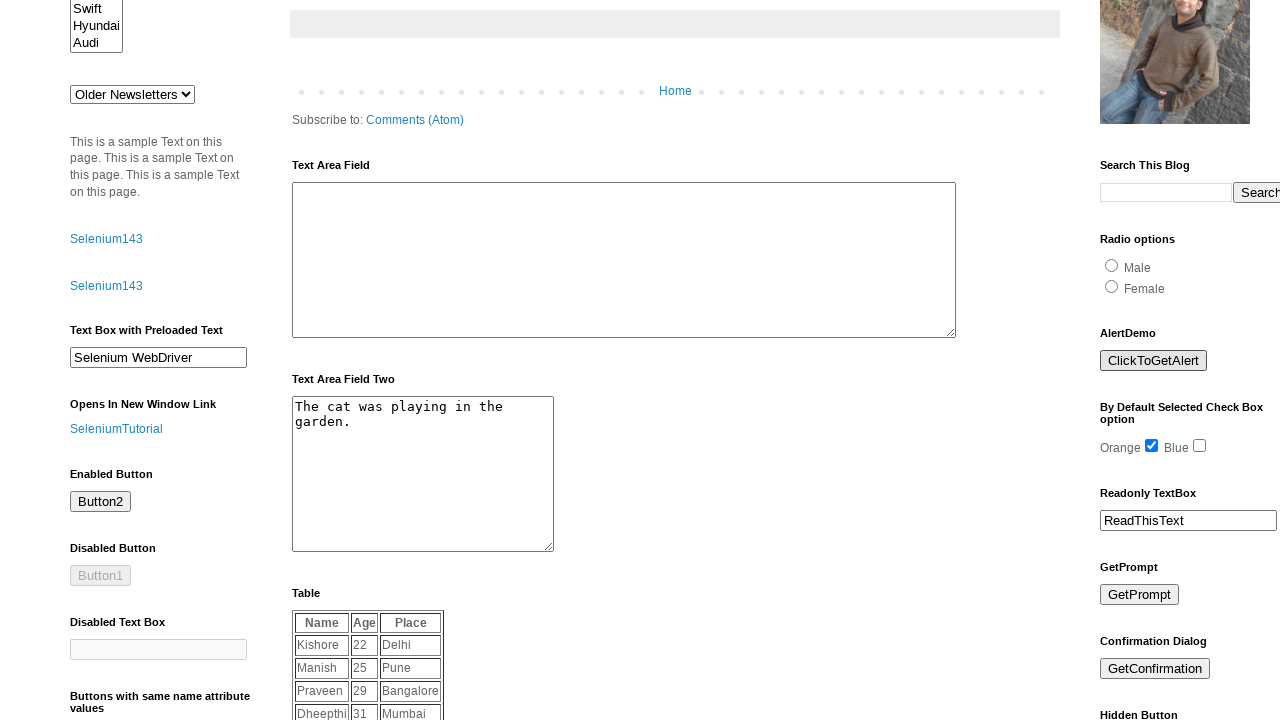